Tests a registration form by filling in username, email, selecting gender radio button, toggling a checkbox, and selecting a country from a dropdown.

Starting URL: https://material.playwrightvn.com/01-xpath-register-page.html

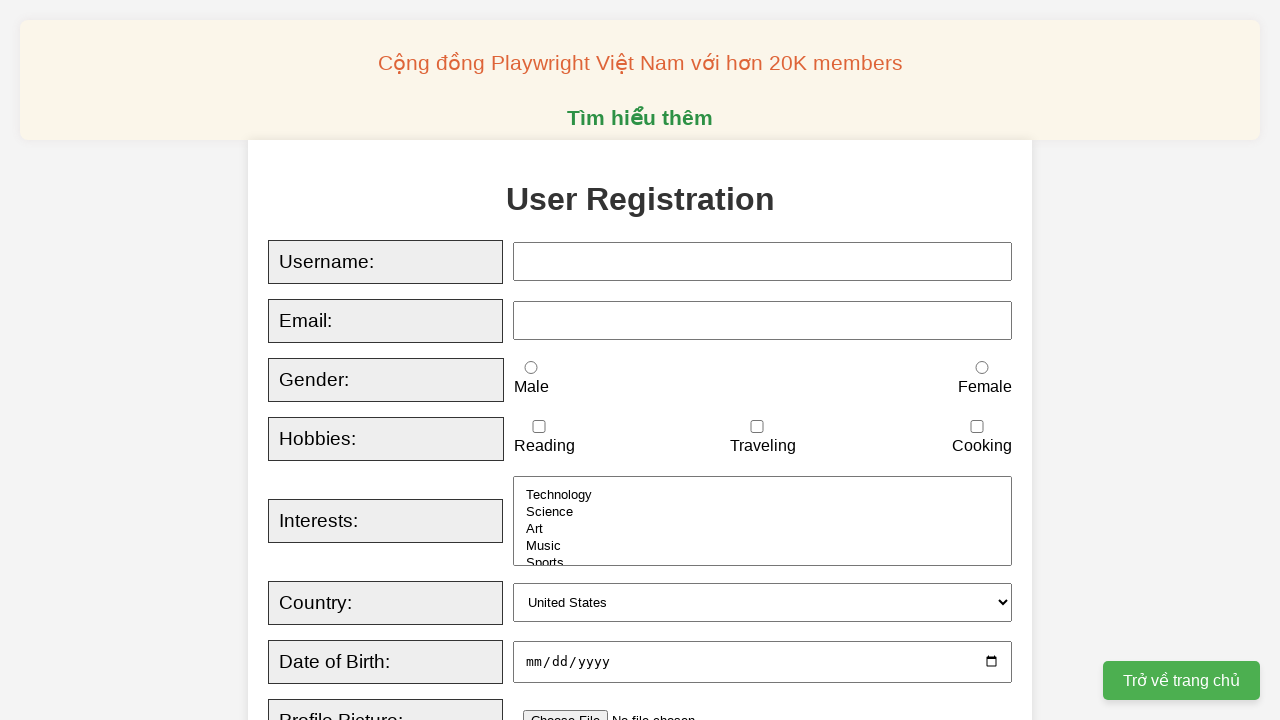

Filled username field with 'Playwright' on //input[@id='username']
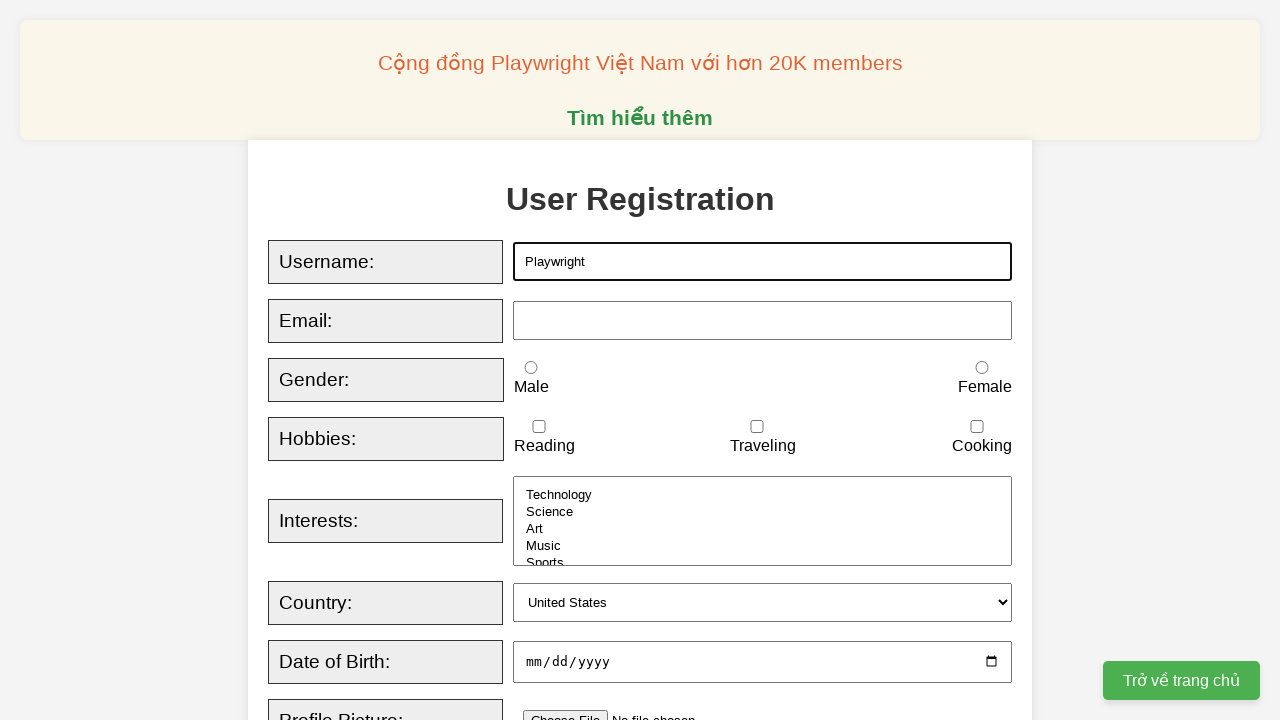

Filled email field with 'playwright@gmail.com' on xpath=//input[@id='email']
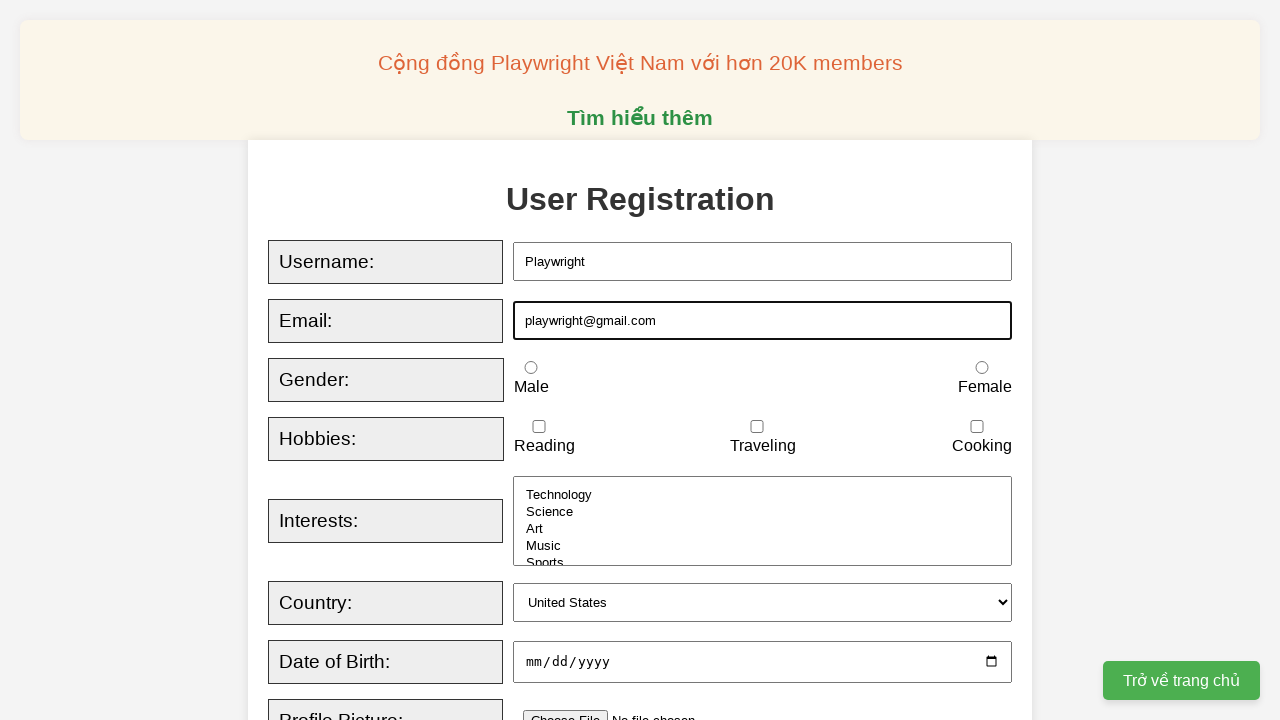

Selected female radio button at (982, 368) on xpath=//input[@id='female']
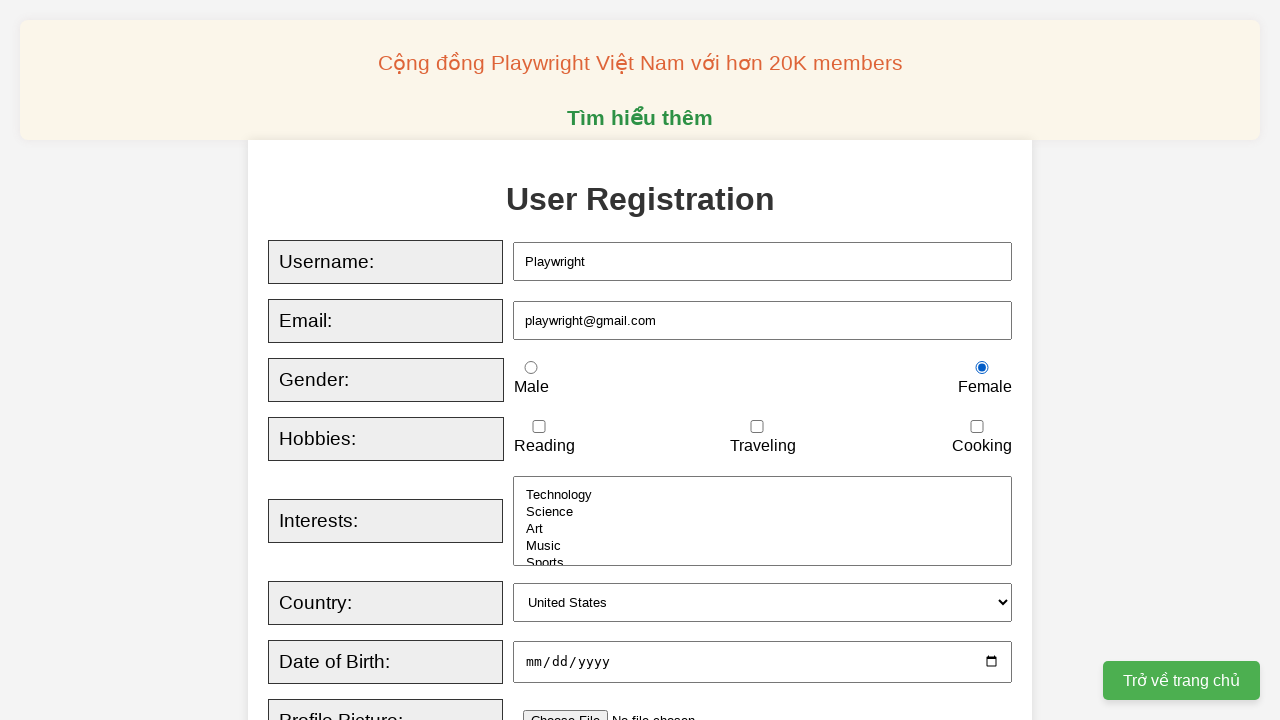

Checked reading checkbox
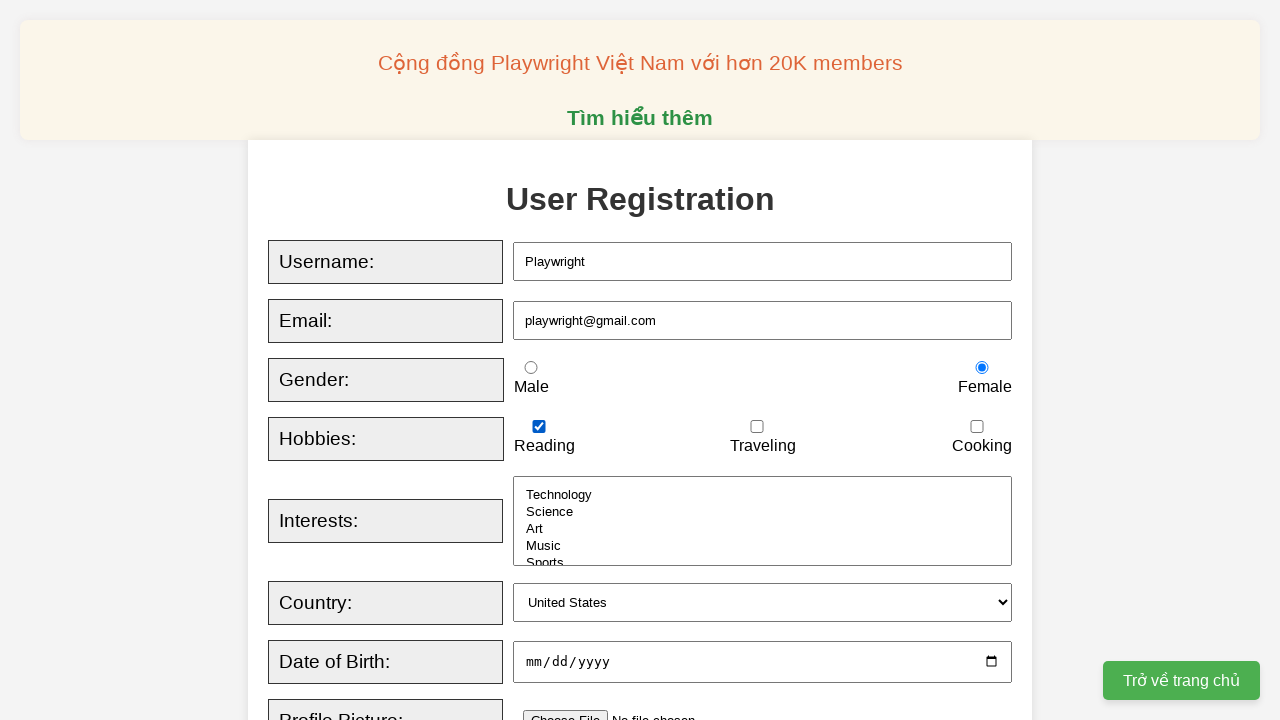

Unchecked reading checkbox
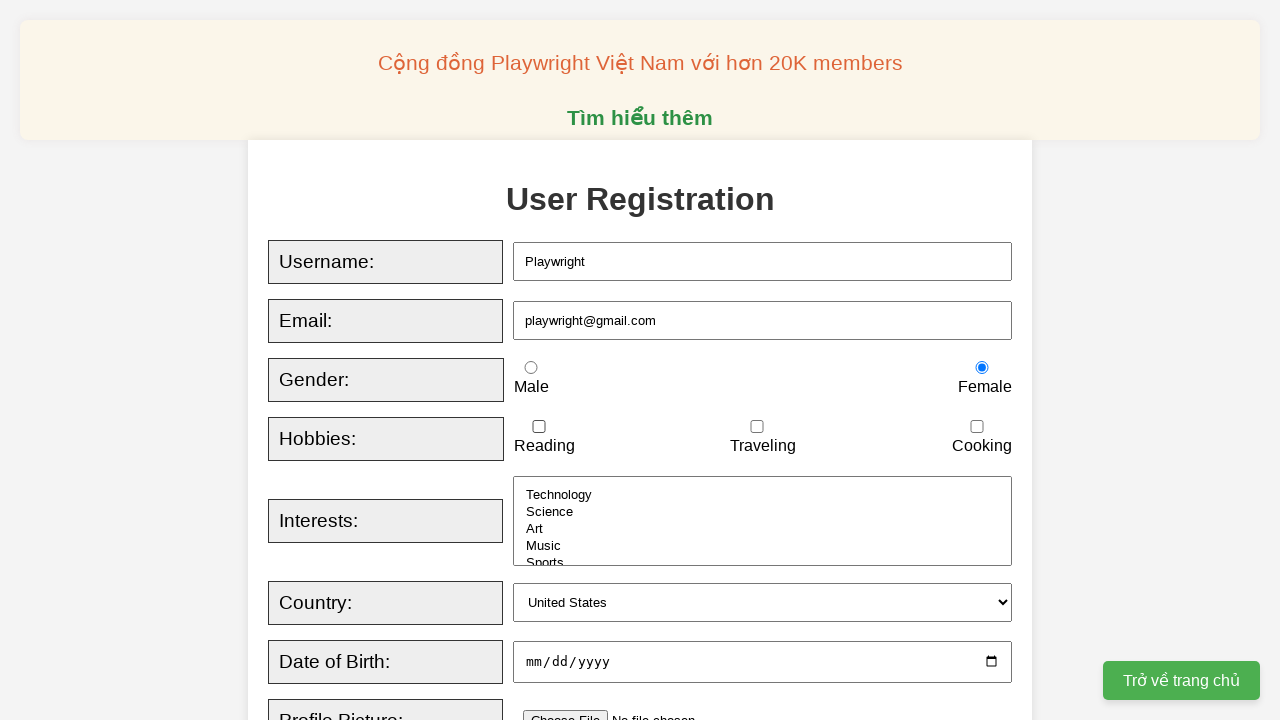

Selected 'australia' from country dropdown on xpath=//select[@id='country']
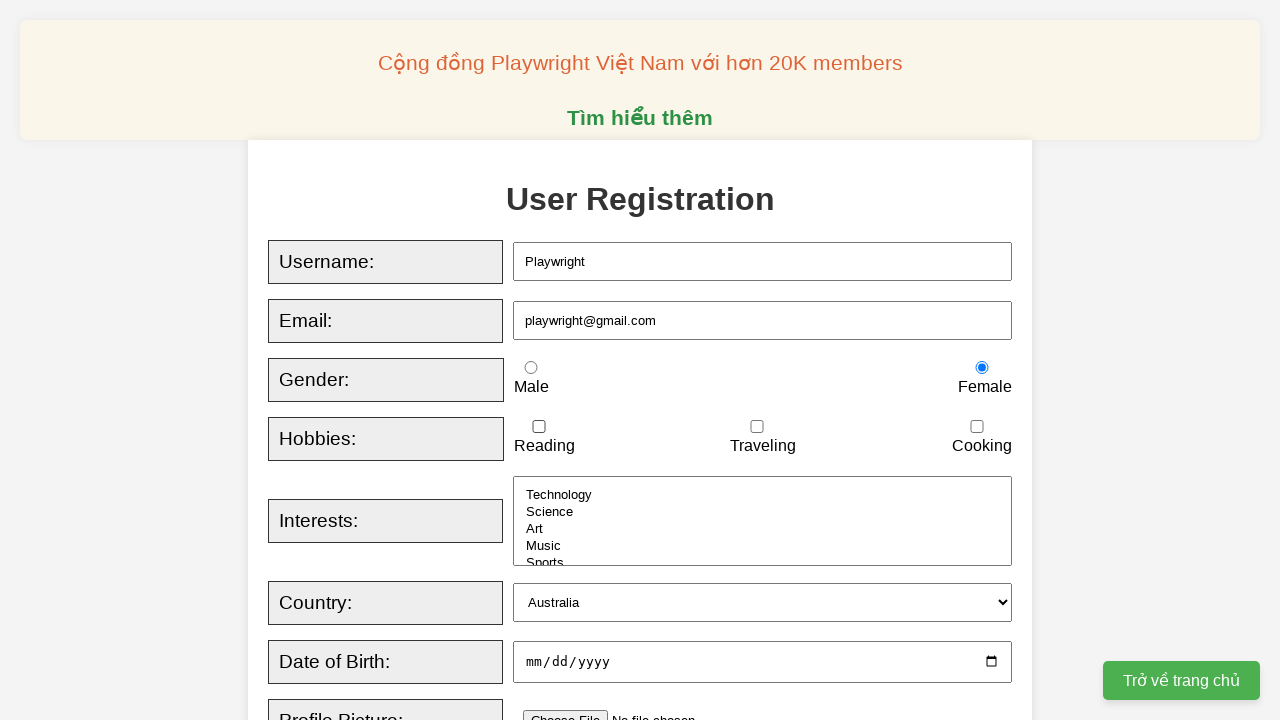

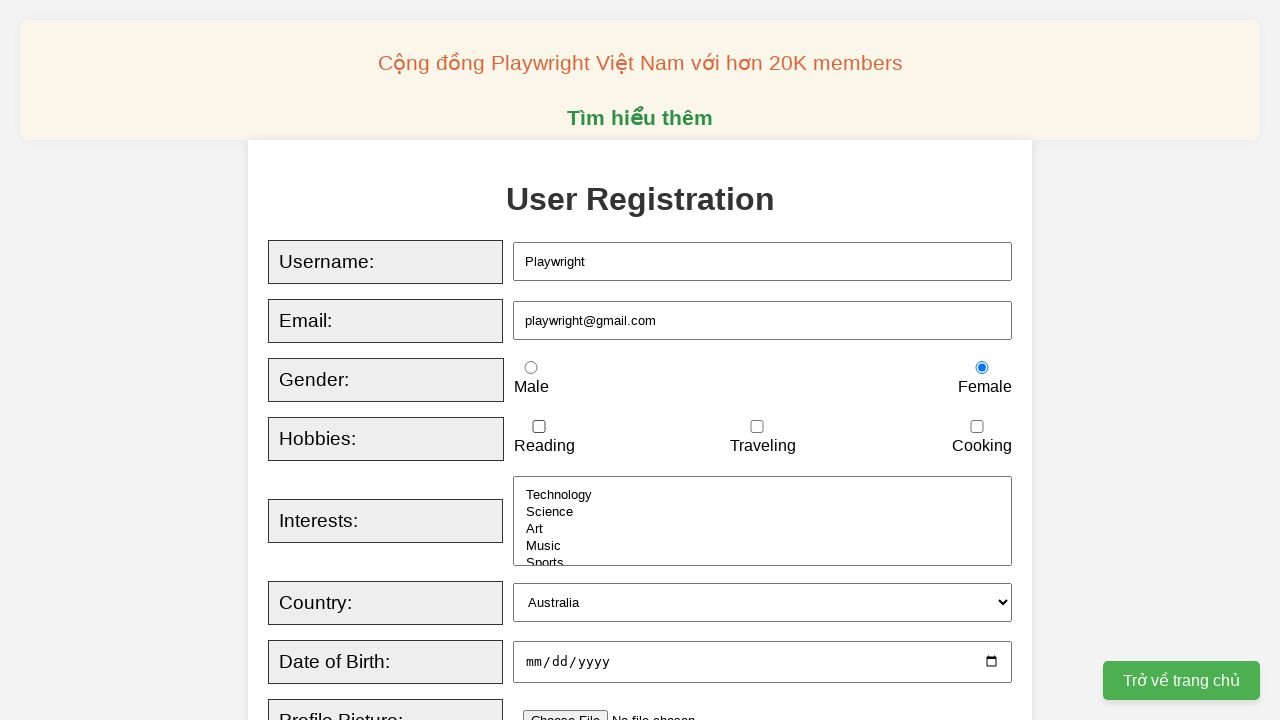